Tests calculator addition: adds 5 and 25.5 with integer-only mode enabled and verifies result is 30

Starting URL: https://testsheepnz.github.io/BasicCalculator.html#main-body

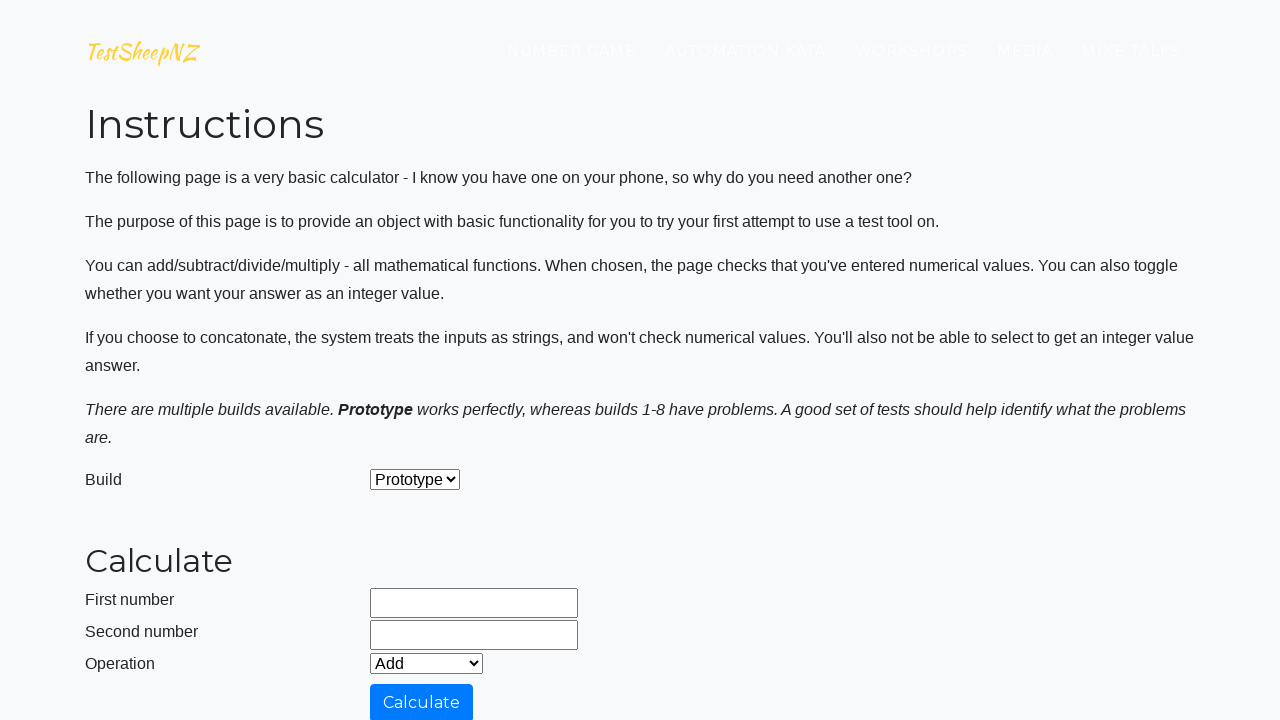

Cleared first number field on #number1Field
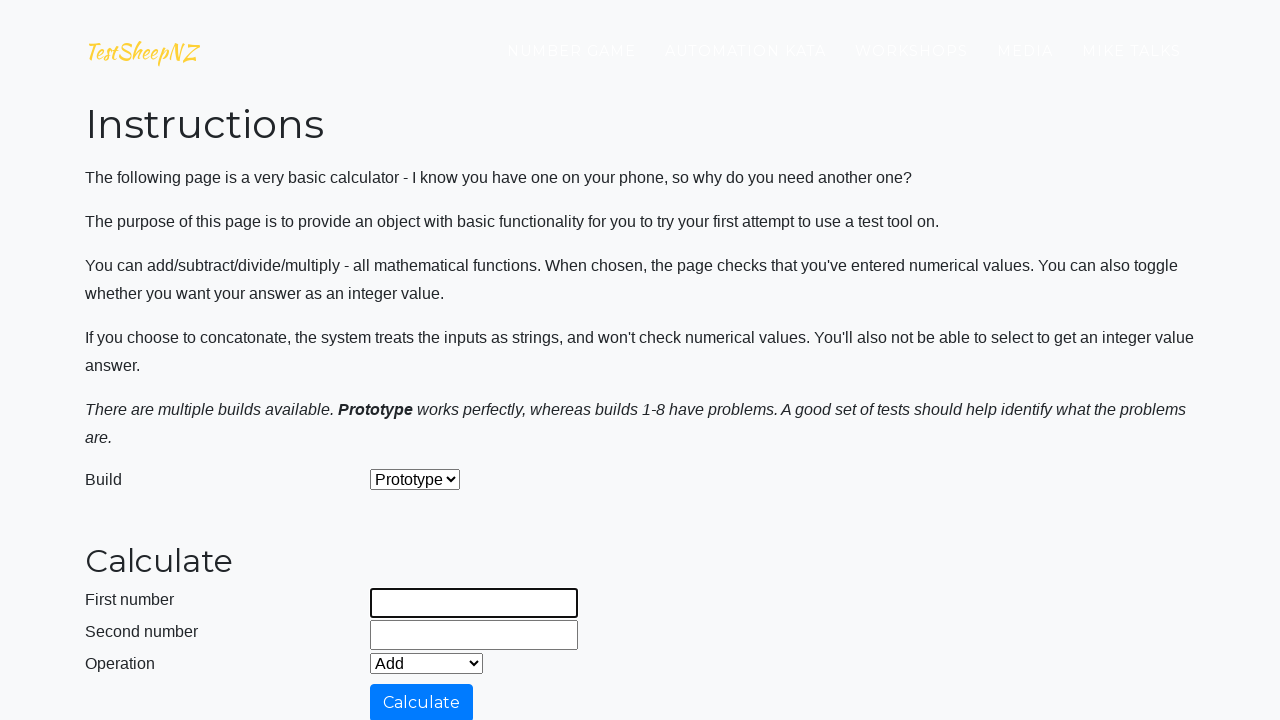

Filled first number field with 5 on #number1Field
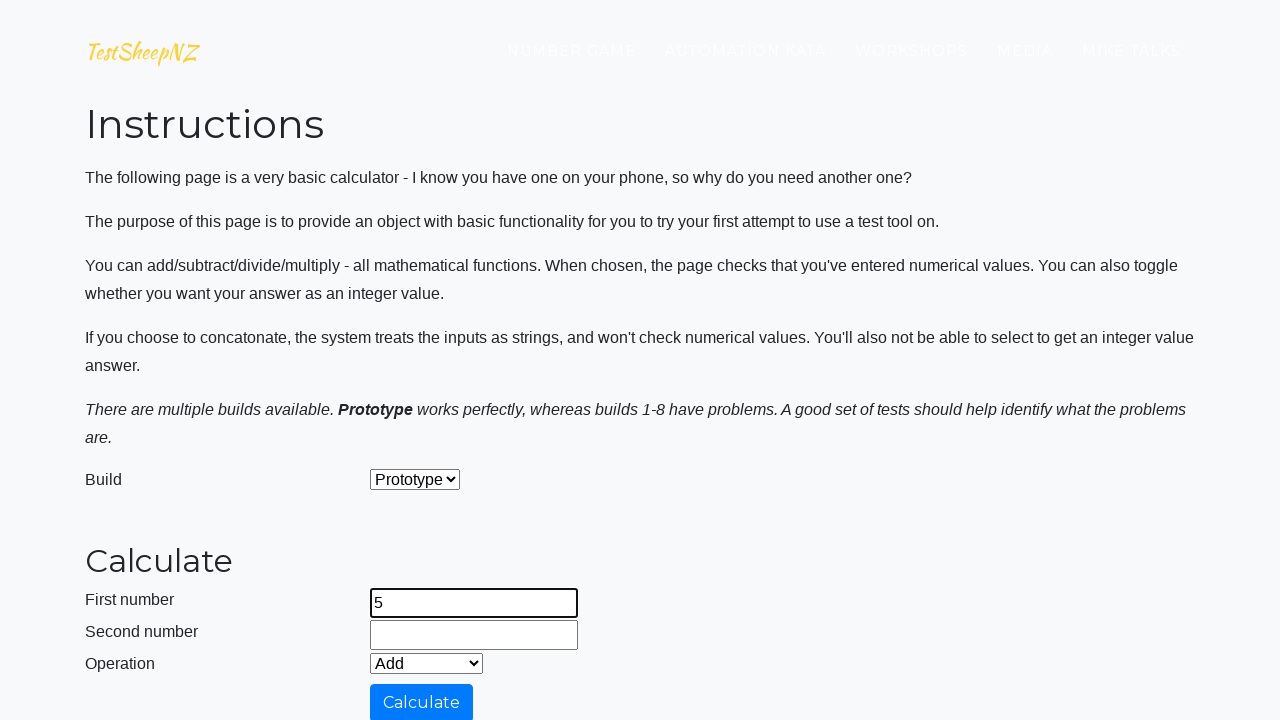

Cleared second number field on #number2Field
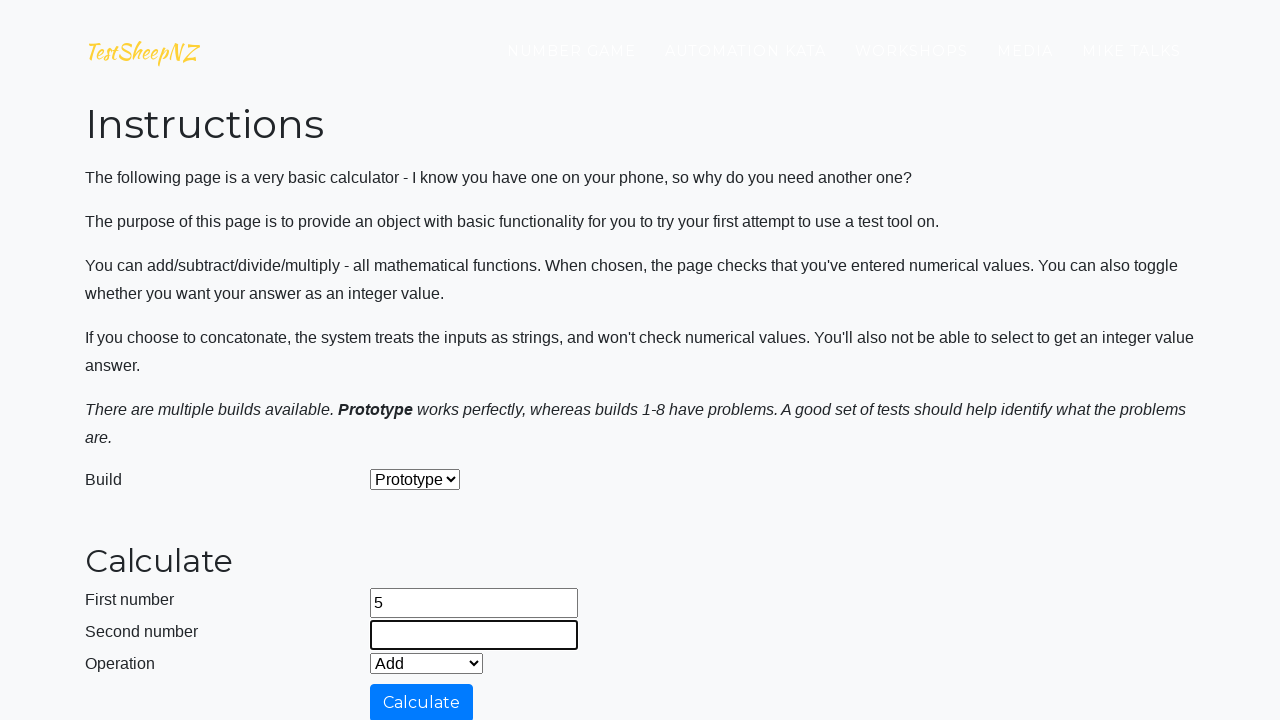

Filled second number field with 25.5 on #number2Field
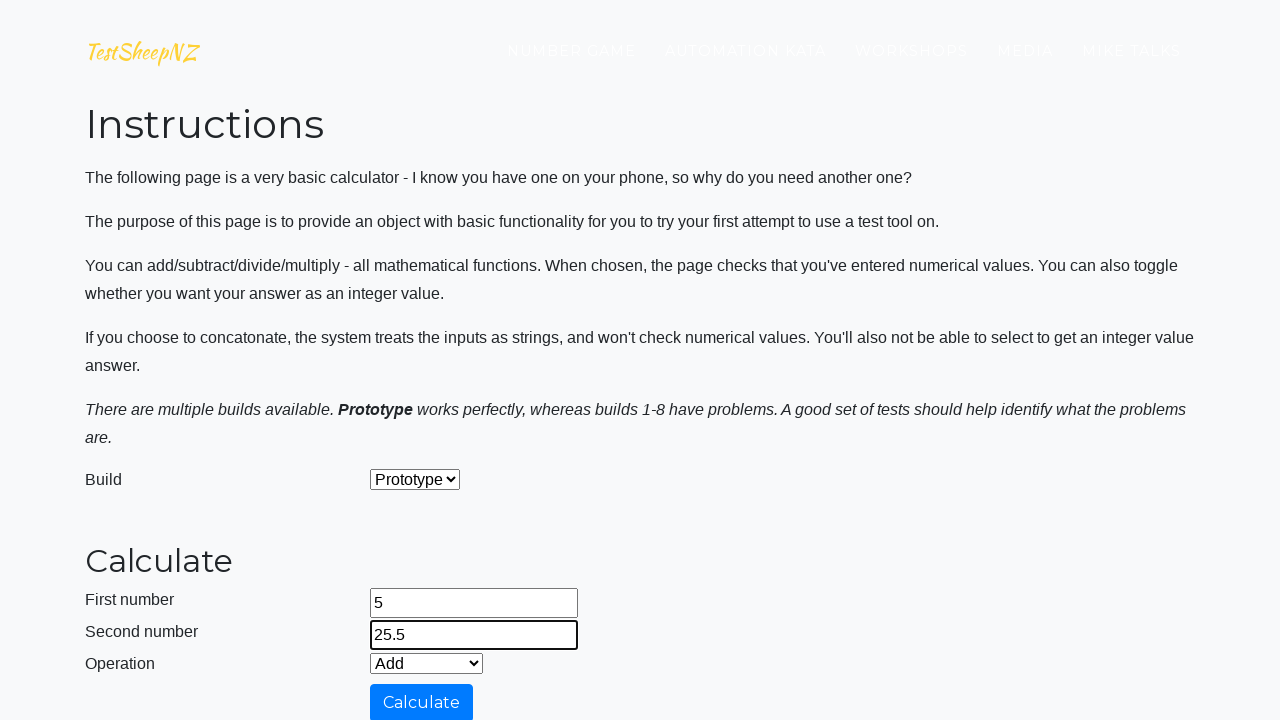

Enabled integer-only mode by clicking checkbox at (376, 428) on #integerSelect
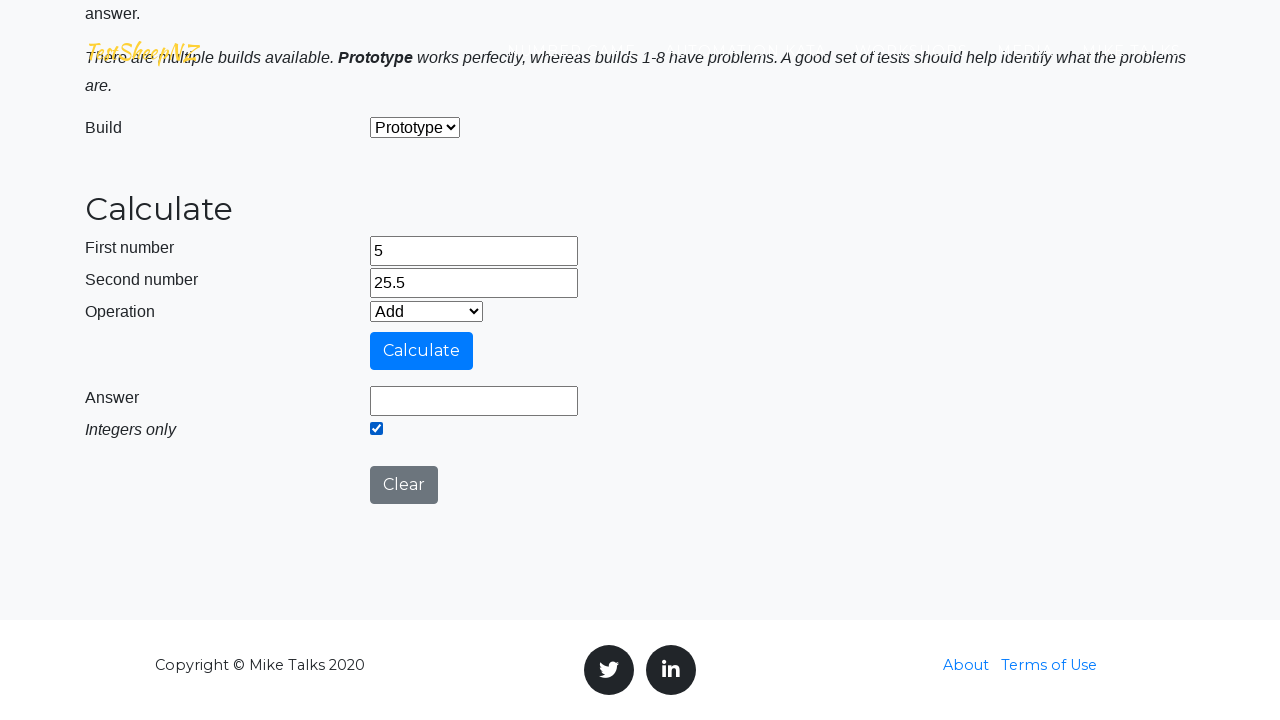

Clicked calculate button to compute 5 + 25.5 with integer mode at (422, 351) on #calculateButton
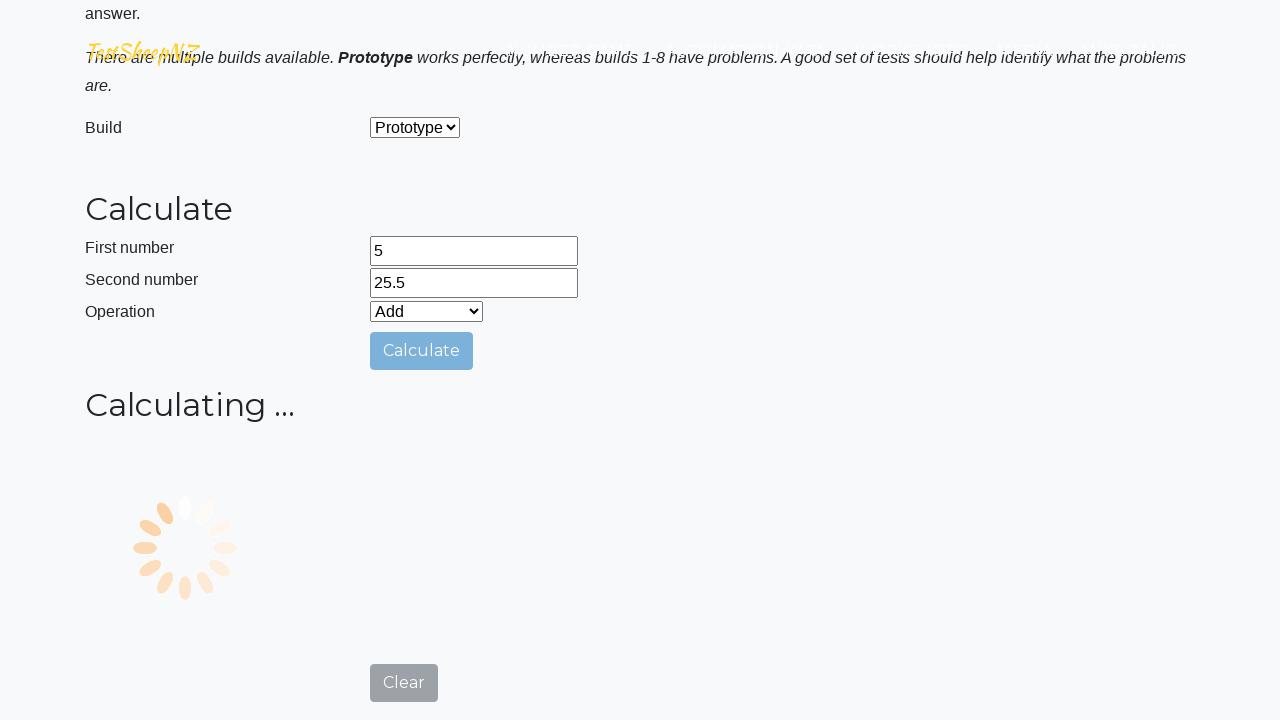

Answer field loaded with result
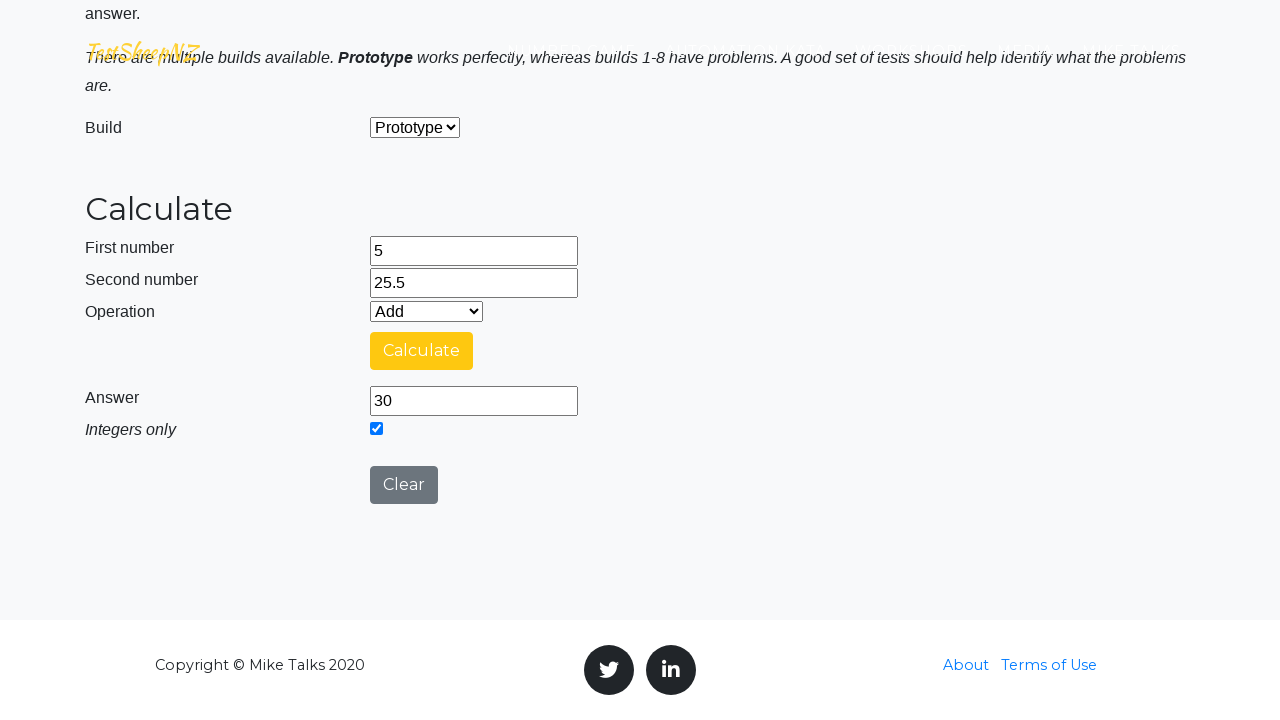

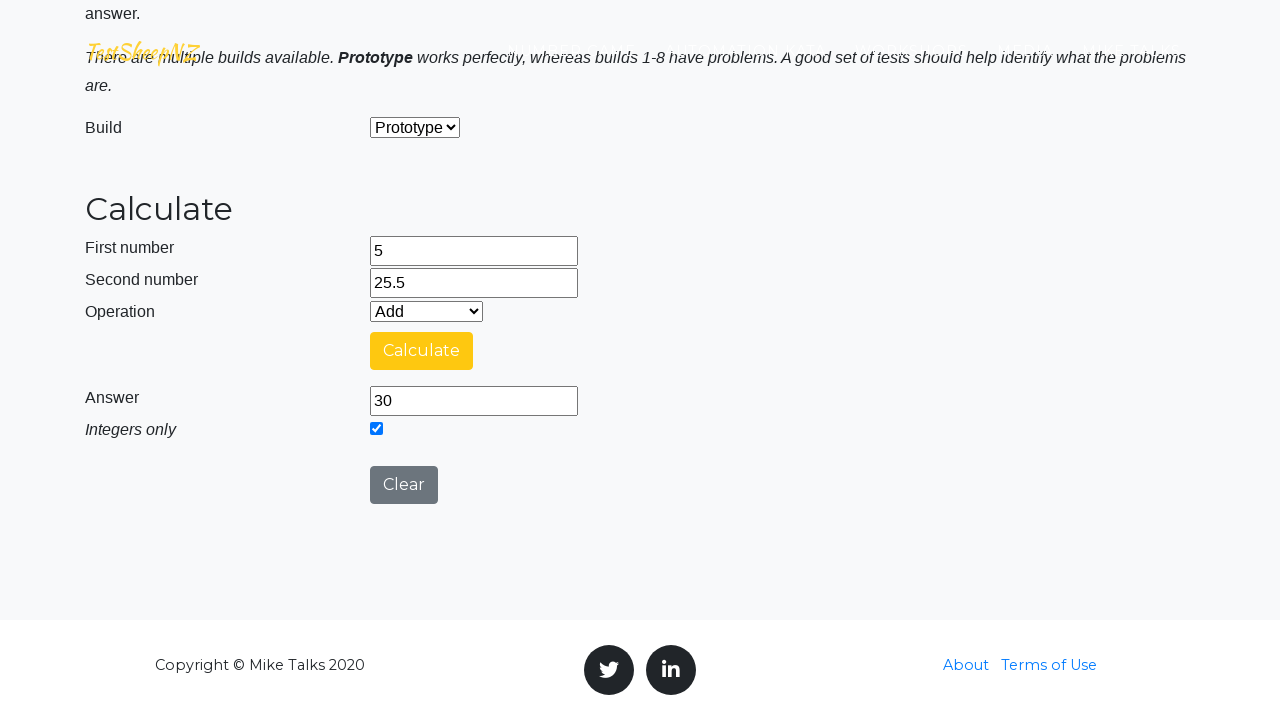